Tests adding query parameters to a URL by intercepting requests and appending parameters, then verifying the response contains the added arguments

Starting URL: https://httpbin.org/anything

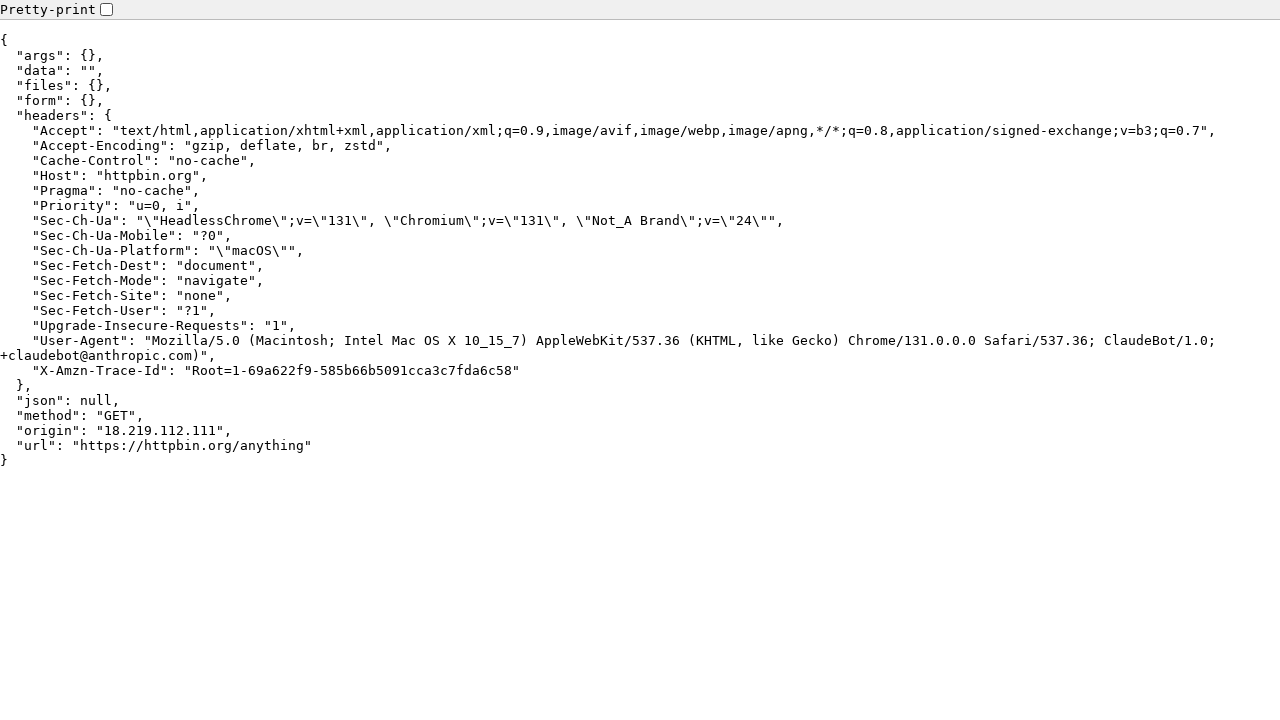

Set up route handler to append query parameters to httpbin.org requests
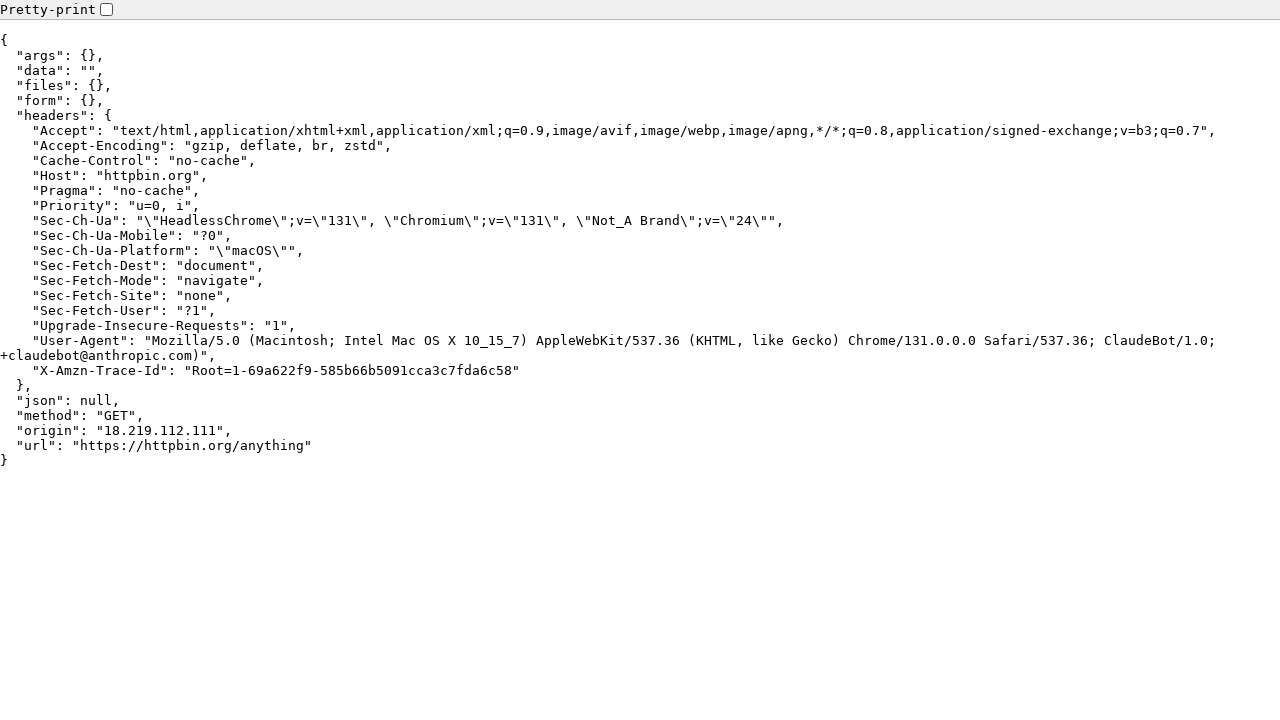

Navigated to https://httpbin.org/anything
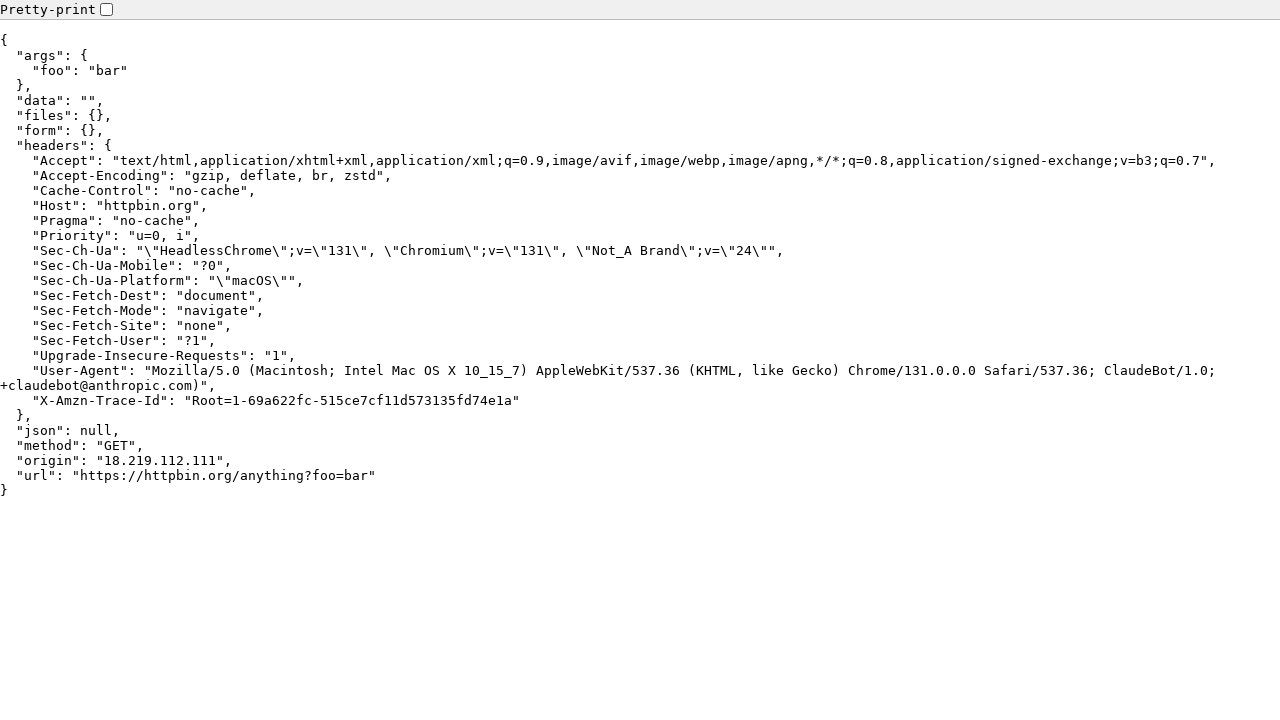

Waited for page body to load
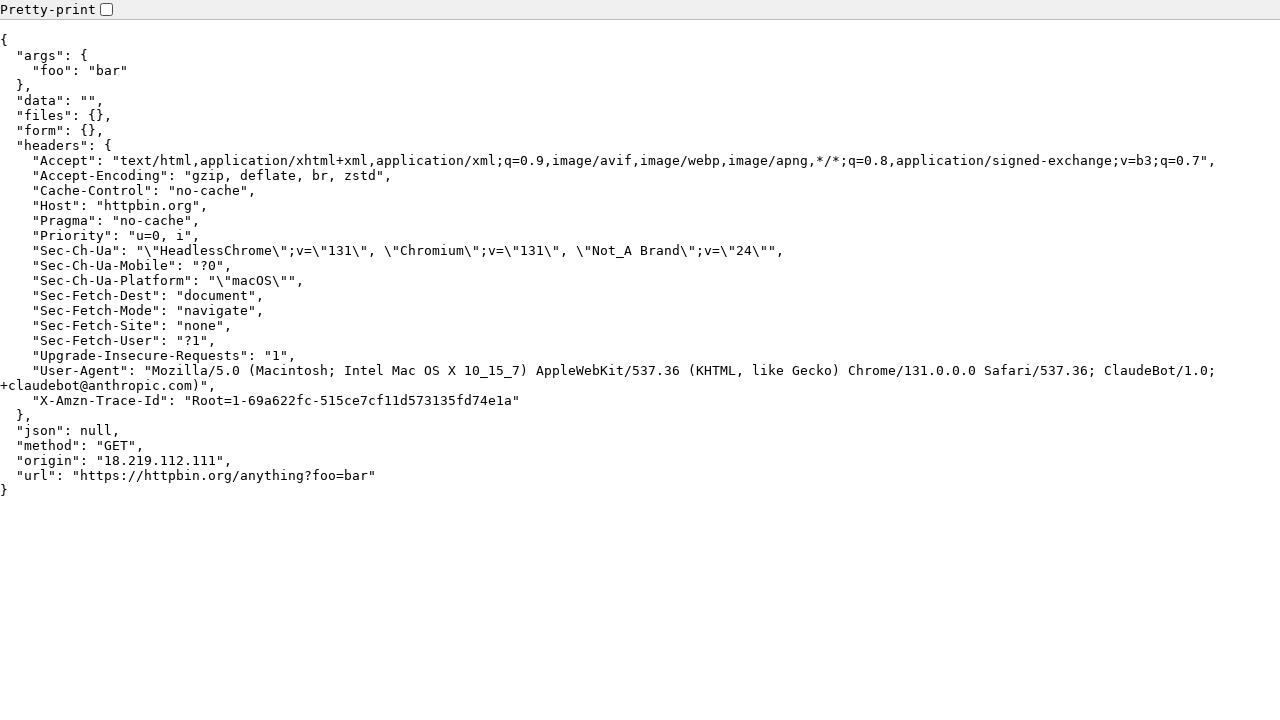

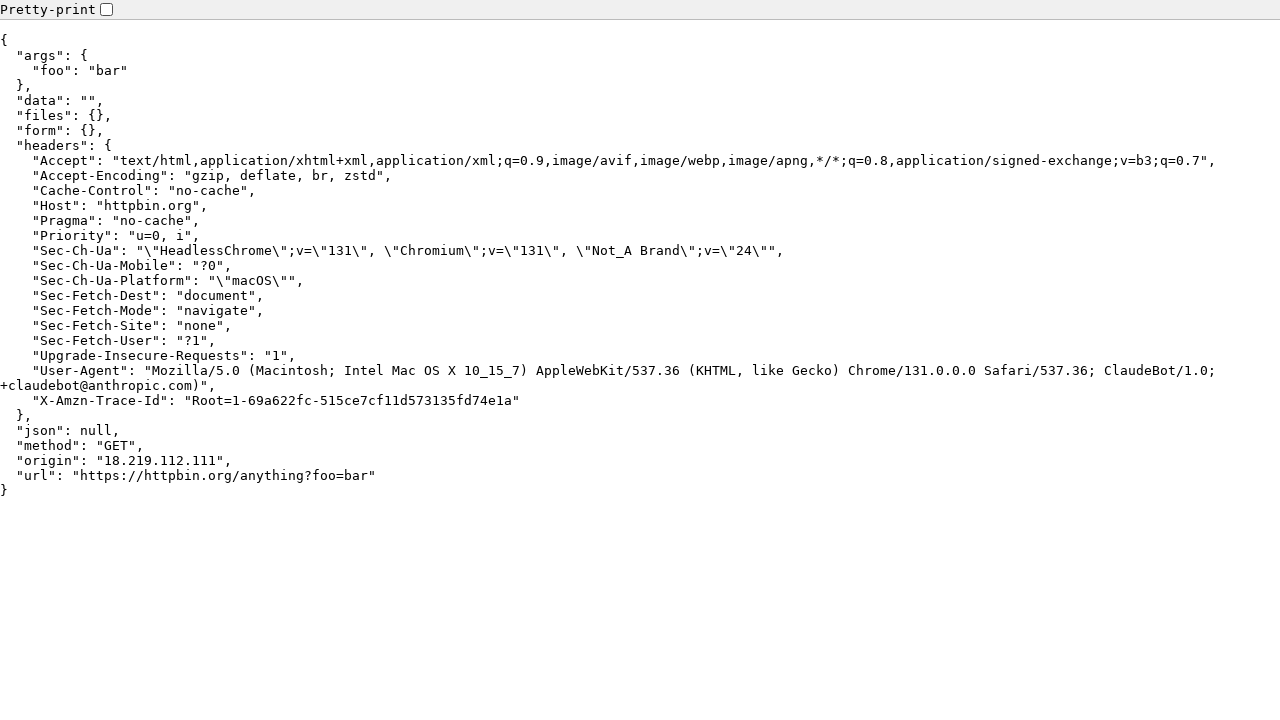